Tests an explicit wait scenario by waiting for a price to change to $100, then clicking a book button, calculating a mathematical answer based on a displayed value, and submitting the solution.

Starting URL: http://suninjuly.github.io/explicit_wait2.html

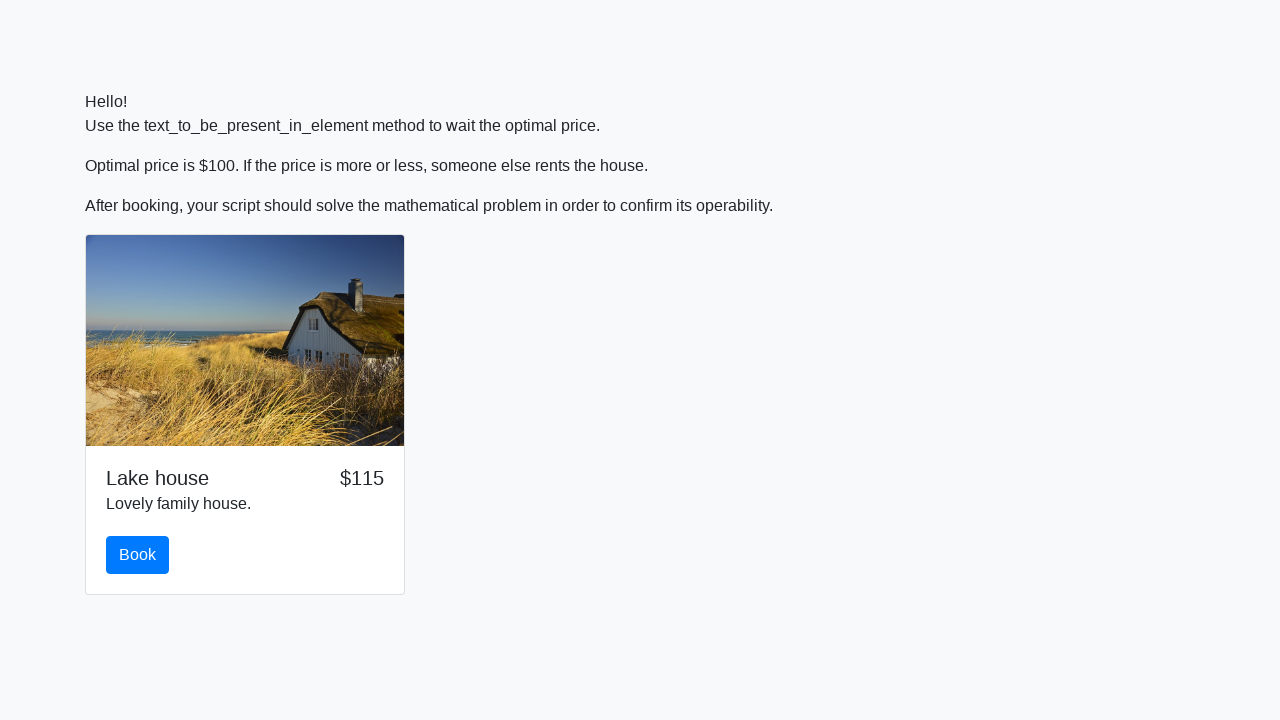

Waited for price to change to $100
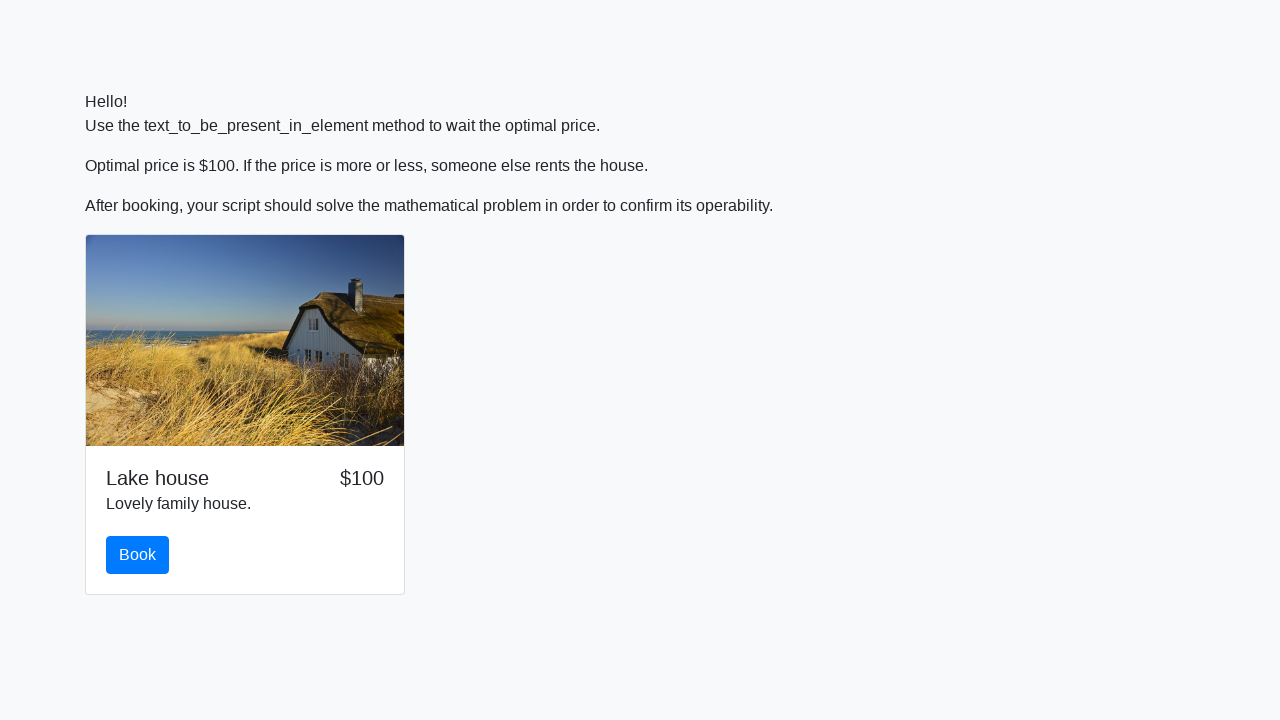

Clicked the book button at (138, 555) on #book
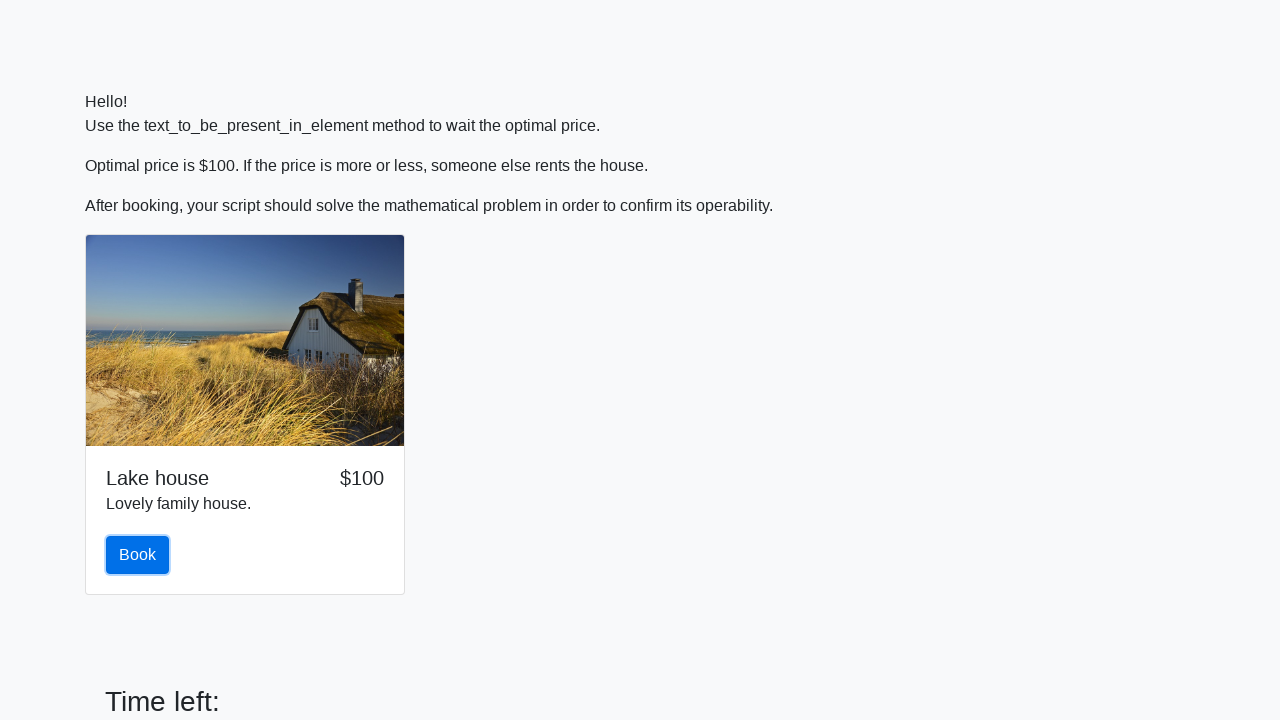

Retrieved input value: 69
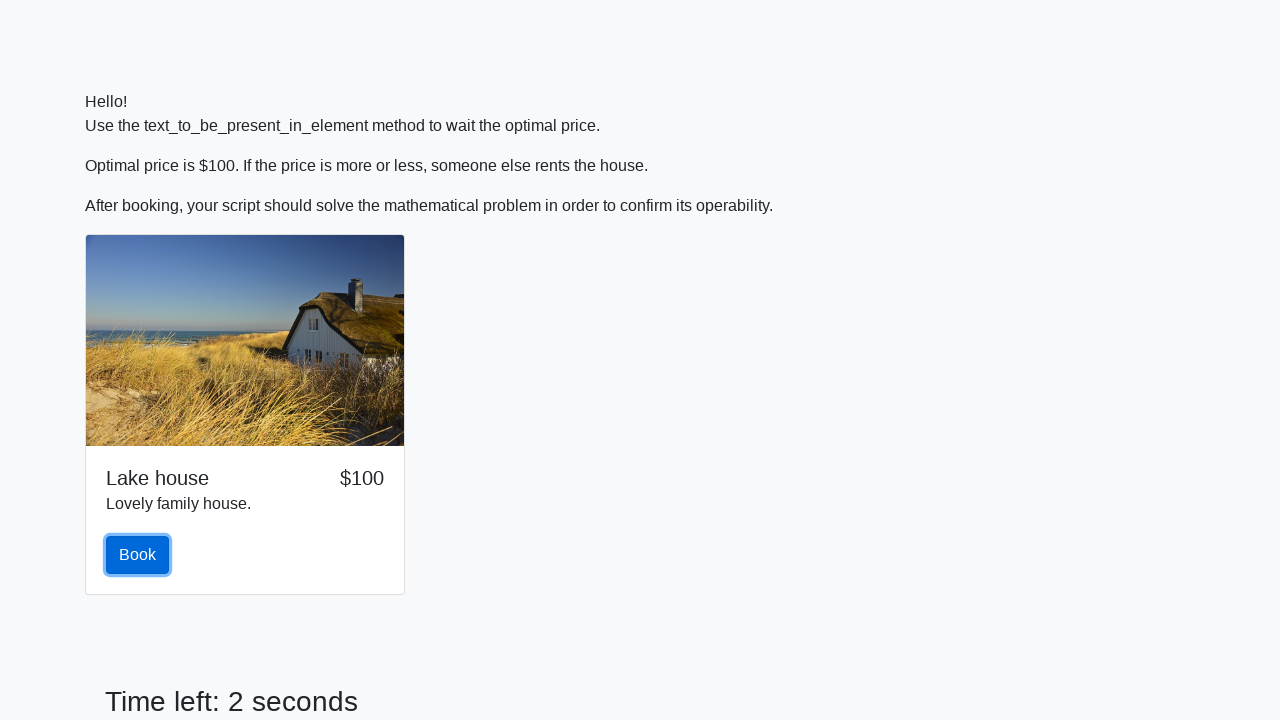

Calculated mathematical answer: 0.3202105618224354
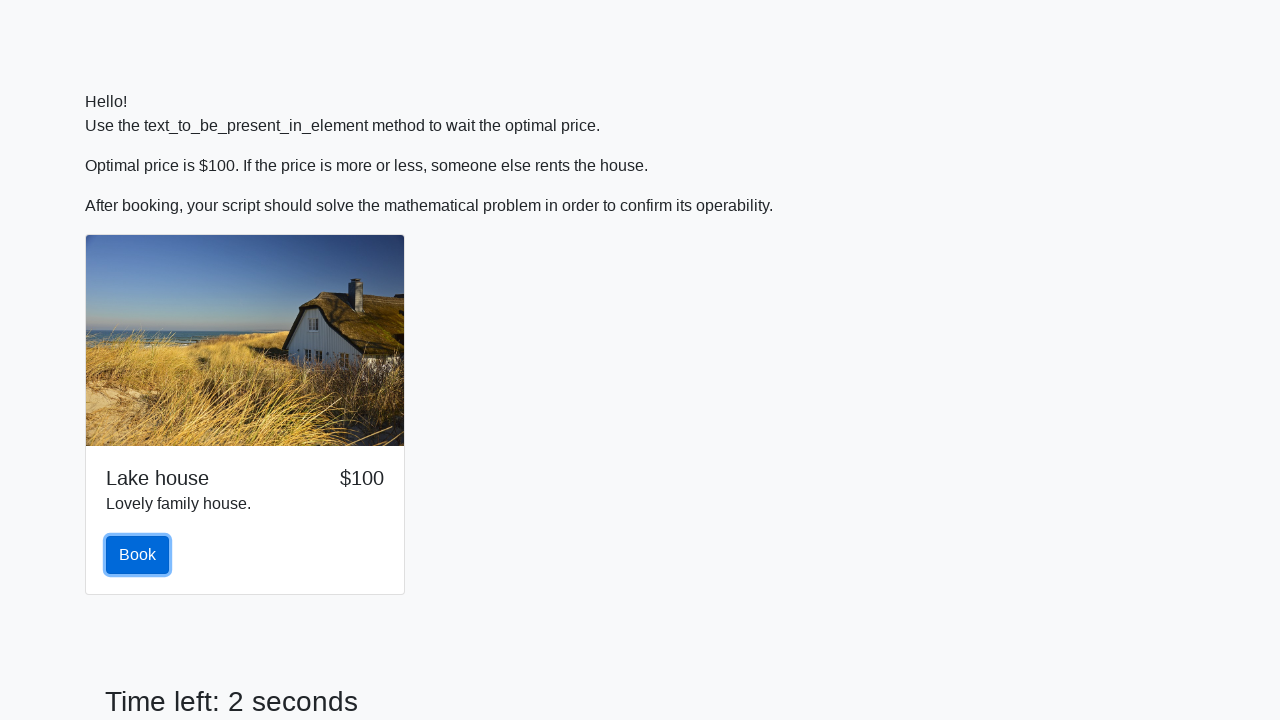

Filled answer field with calculated value: 0.3202105618224354 on #answer
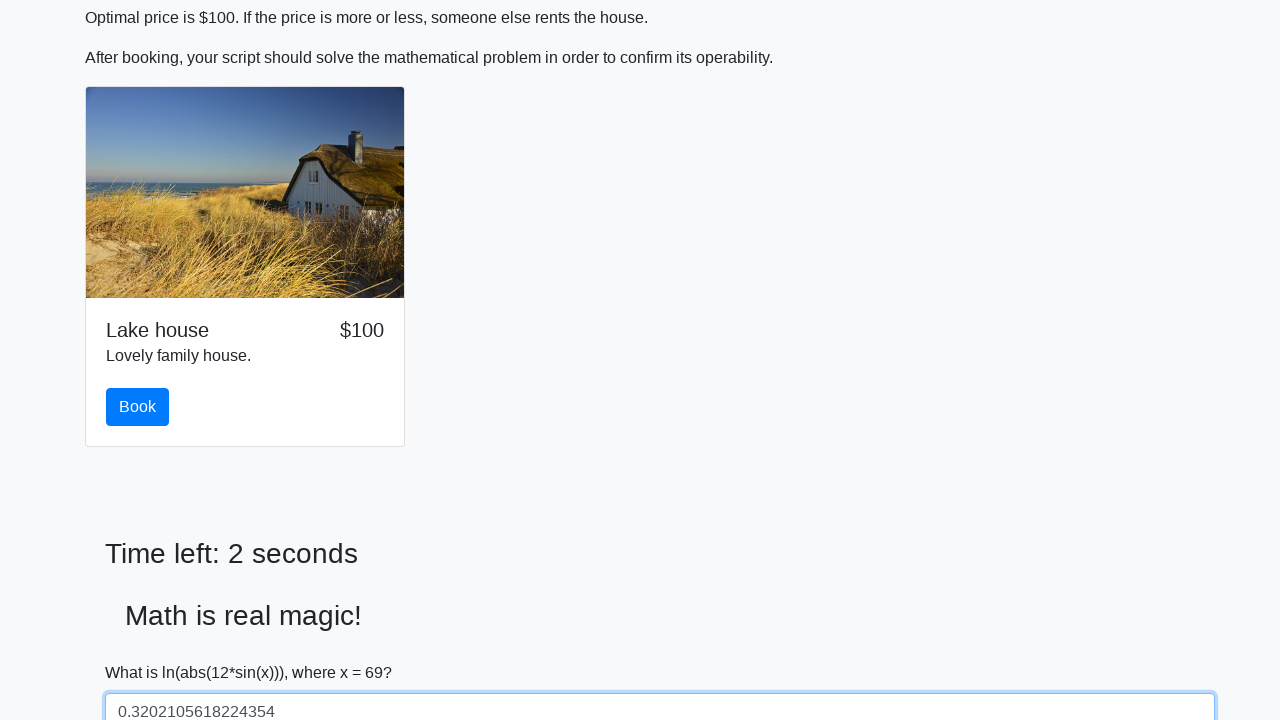

Clicked the solve button to submit solution at (143, 651) on #solve
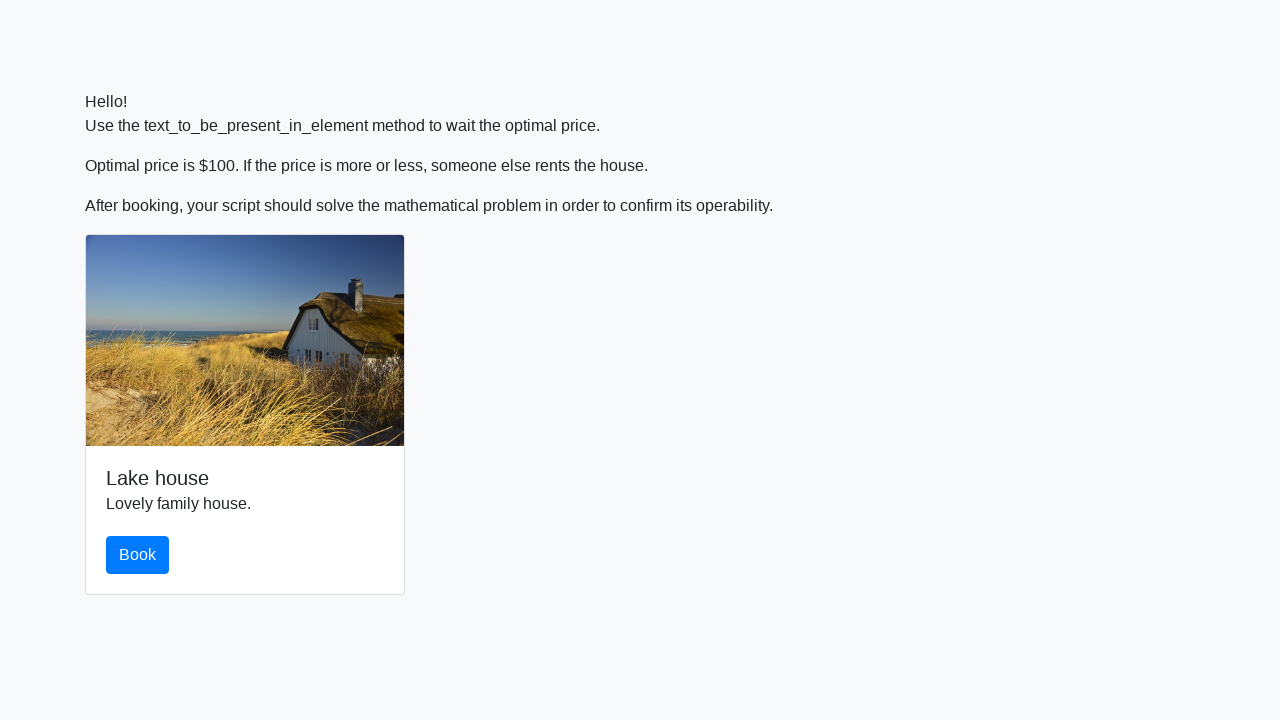

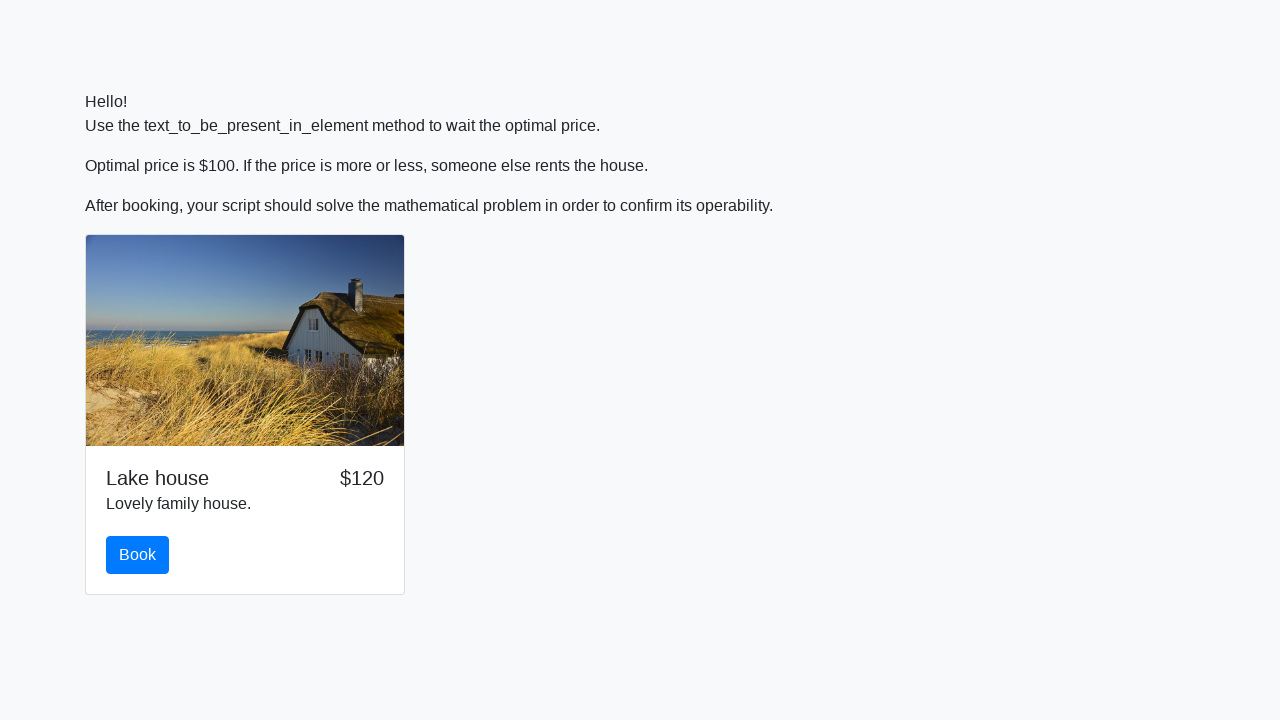